Tests drag and drop functionality by dragging element from column A to column B on the Heroku test app

Starting URL: https://the-internet.herokuapp.com/drag_and_drop

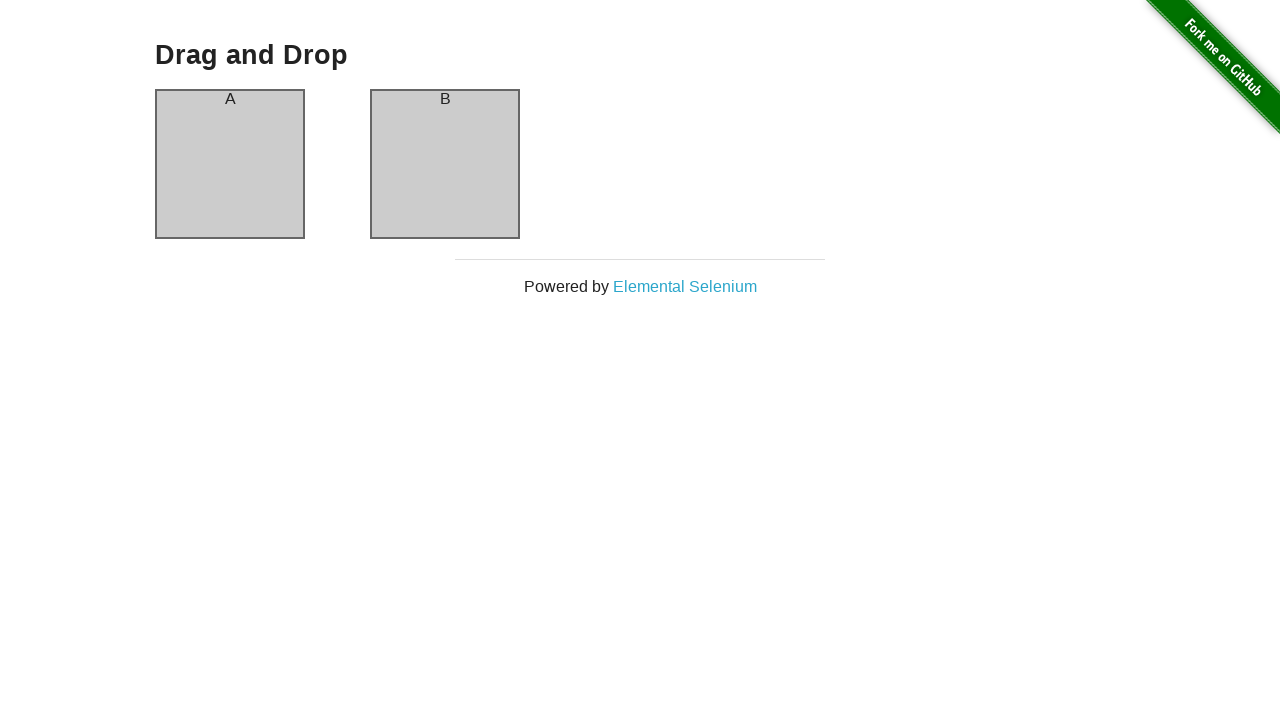

Located source element in column A
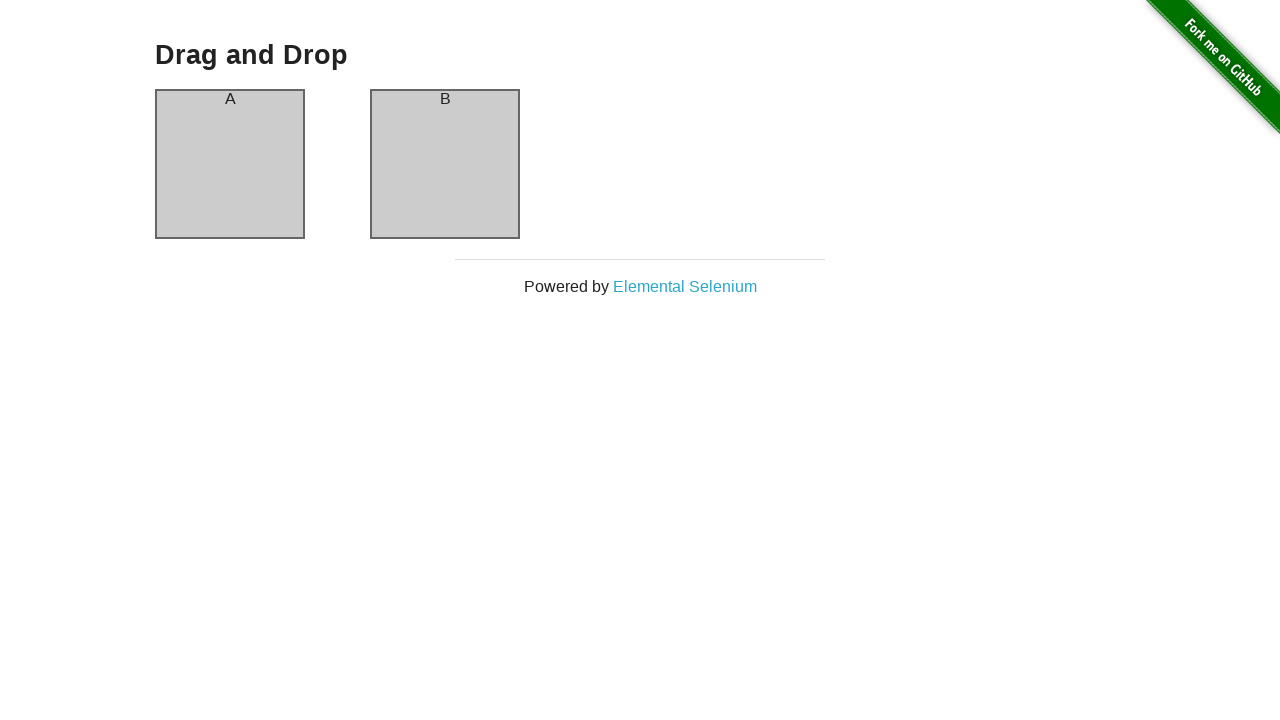

Located target element in column B
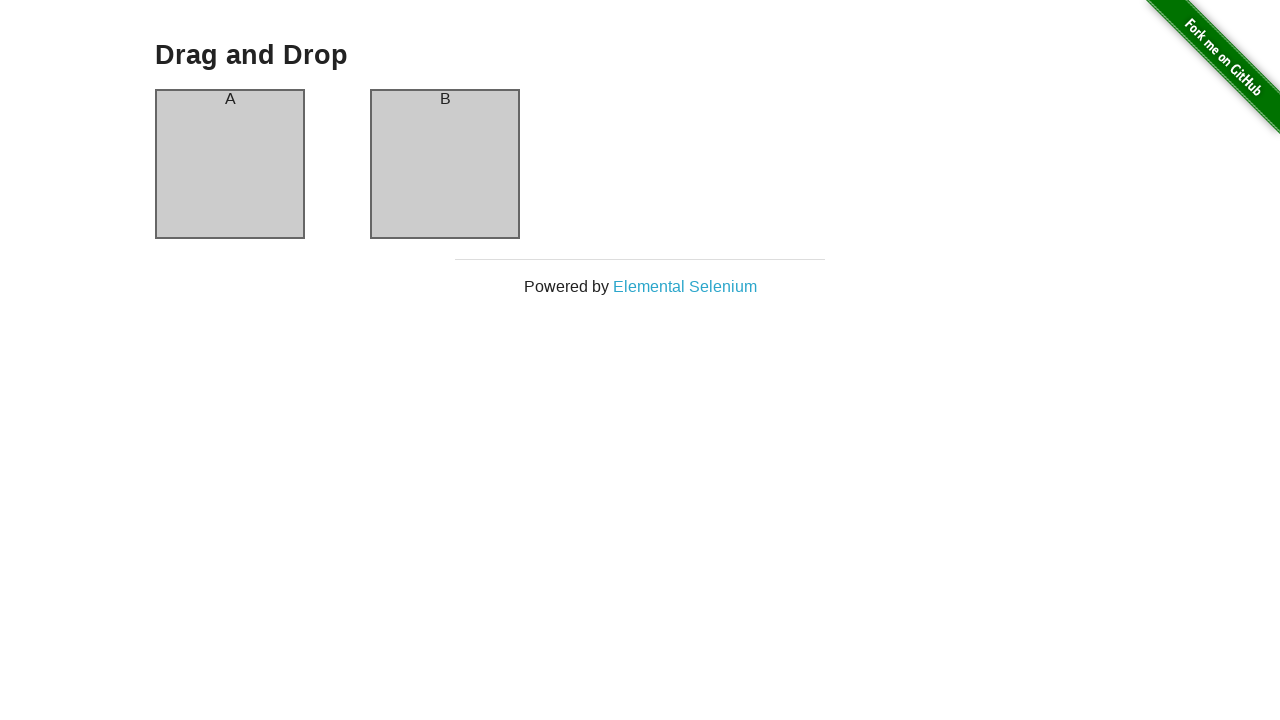

Dragged element from column A to column B at (445, 164)
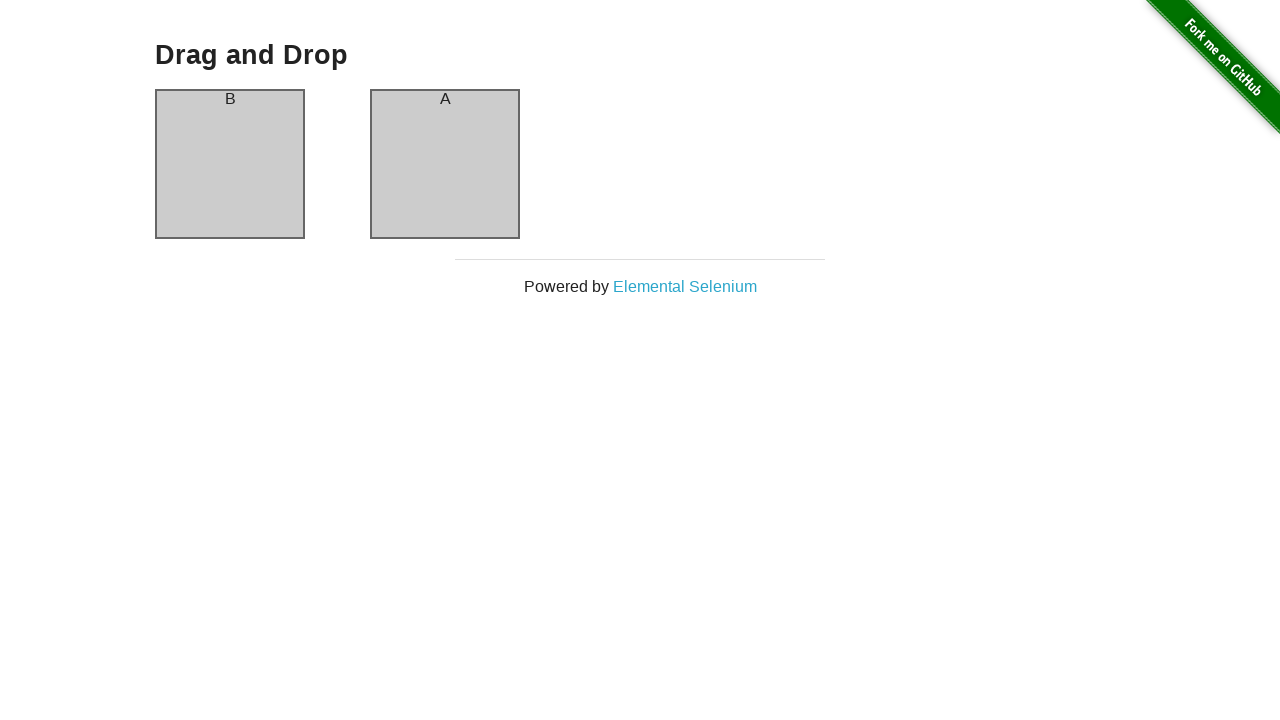

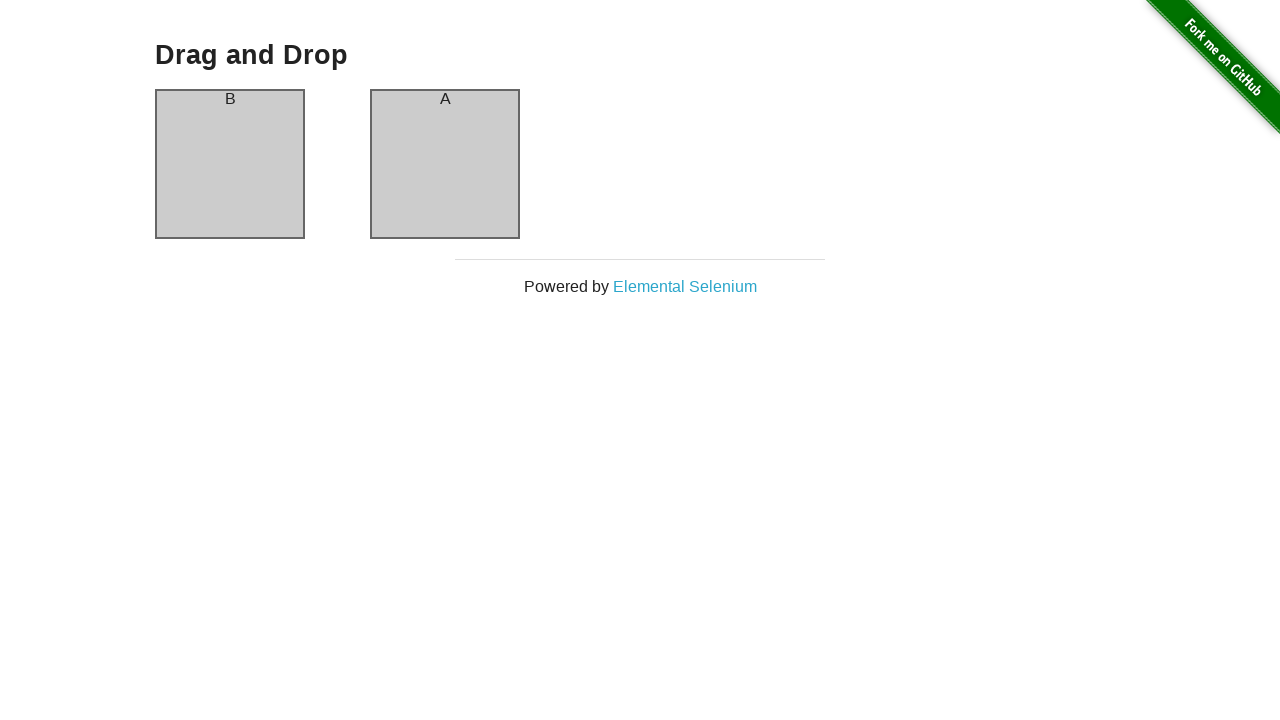